Tests JavaScript alert and confirm dialog handling by filling a name field, triggering an alert and accepting it, then triggering a confirm dialog and dismissing it.

Starting URL: https://rahulshettyacademy.com/AutomationPractice/

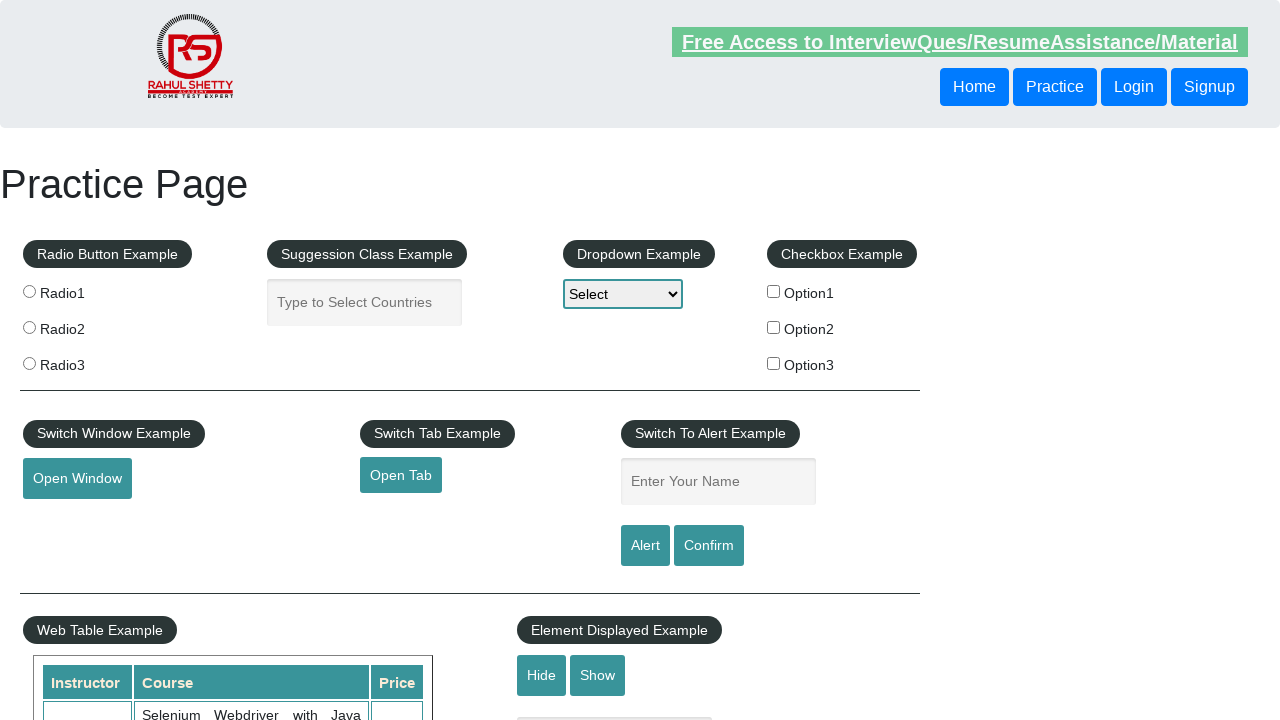

Filled name field with 'Anand' on #name
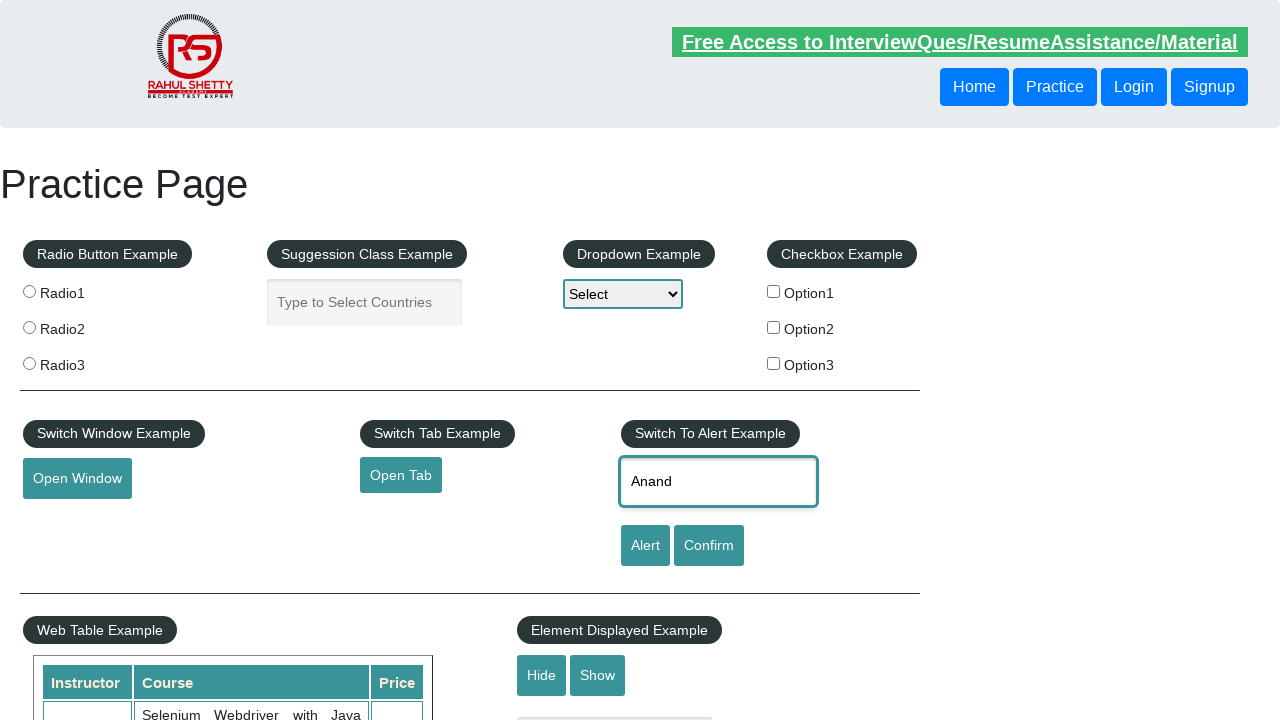

Clicked alert button and accepted the JavaScript alert dialog at (645, 546) on #alertbtn
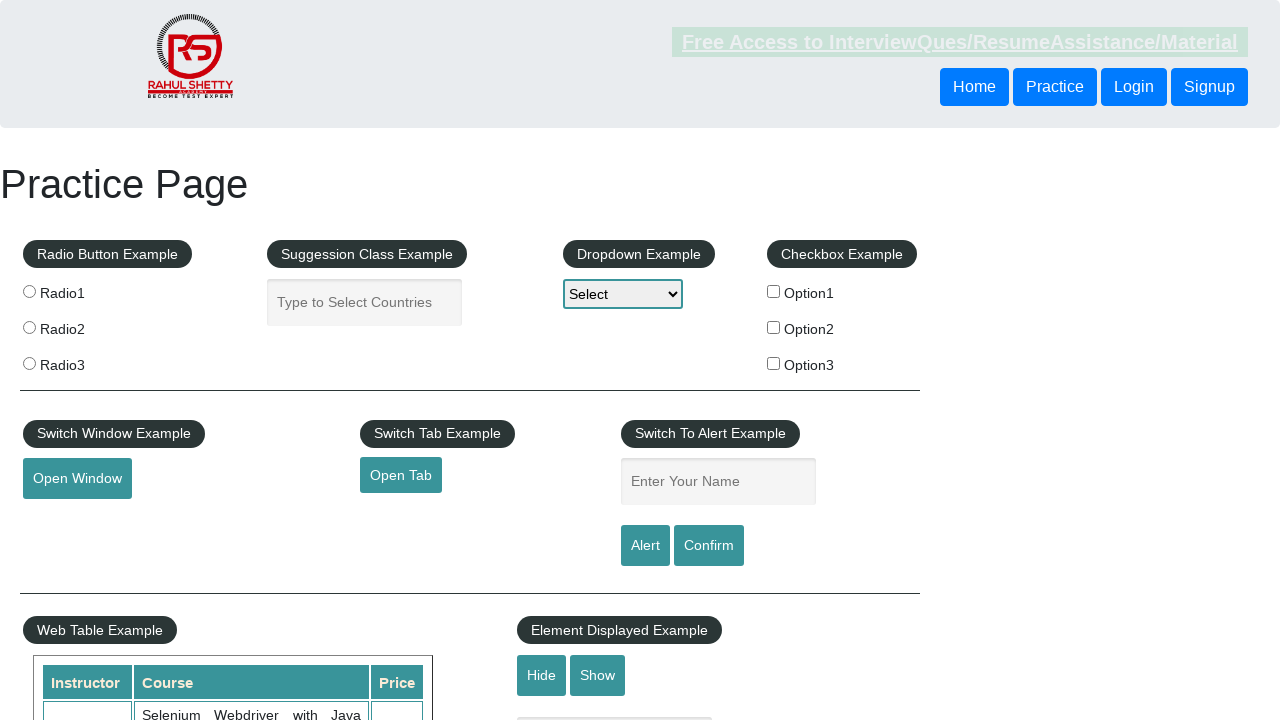

Waited 500ms for alert processing
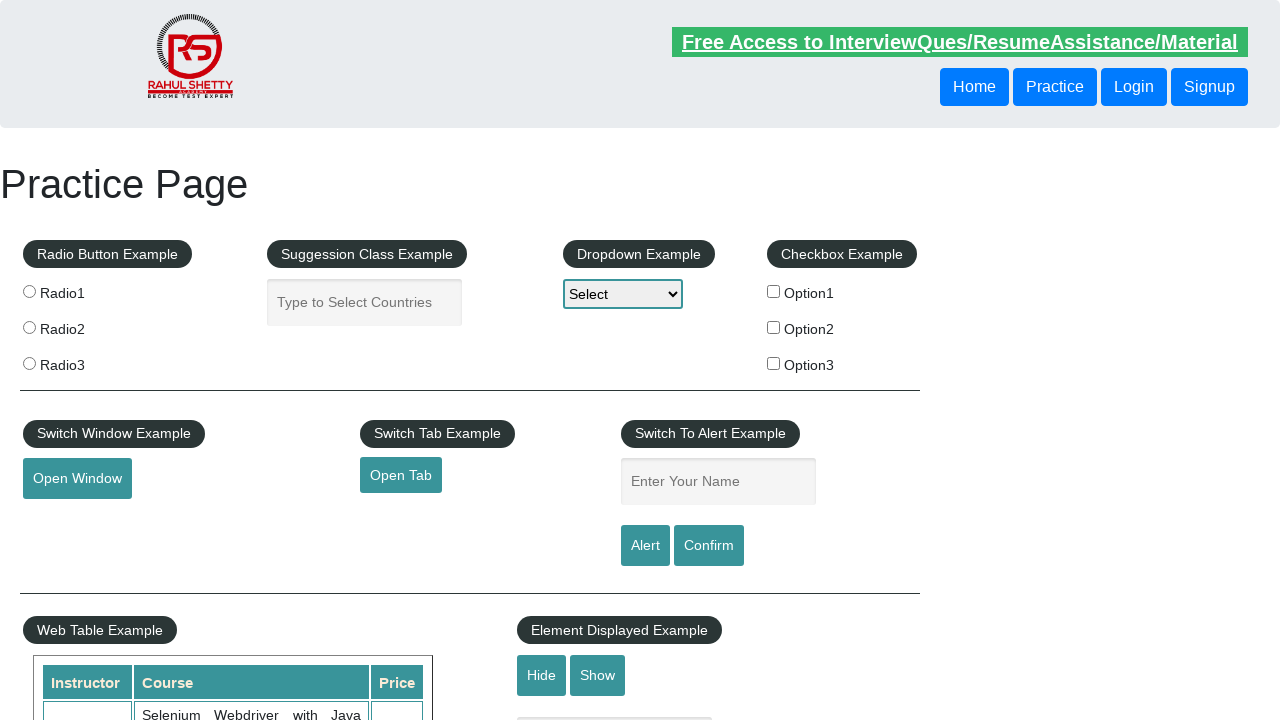

Clicked confirm button and dismissed the confirm dialog at (709, 546) on #confirmbtn
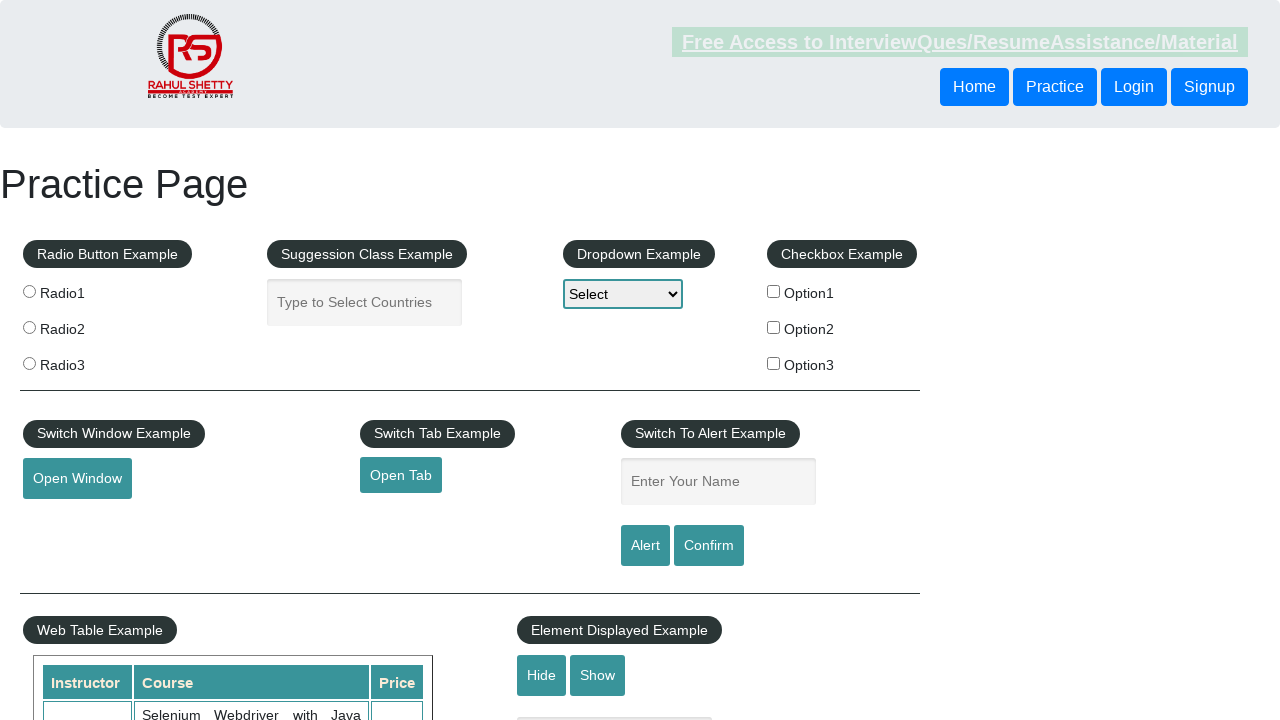

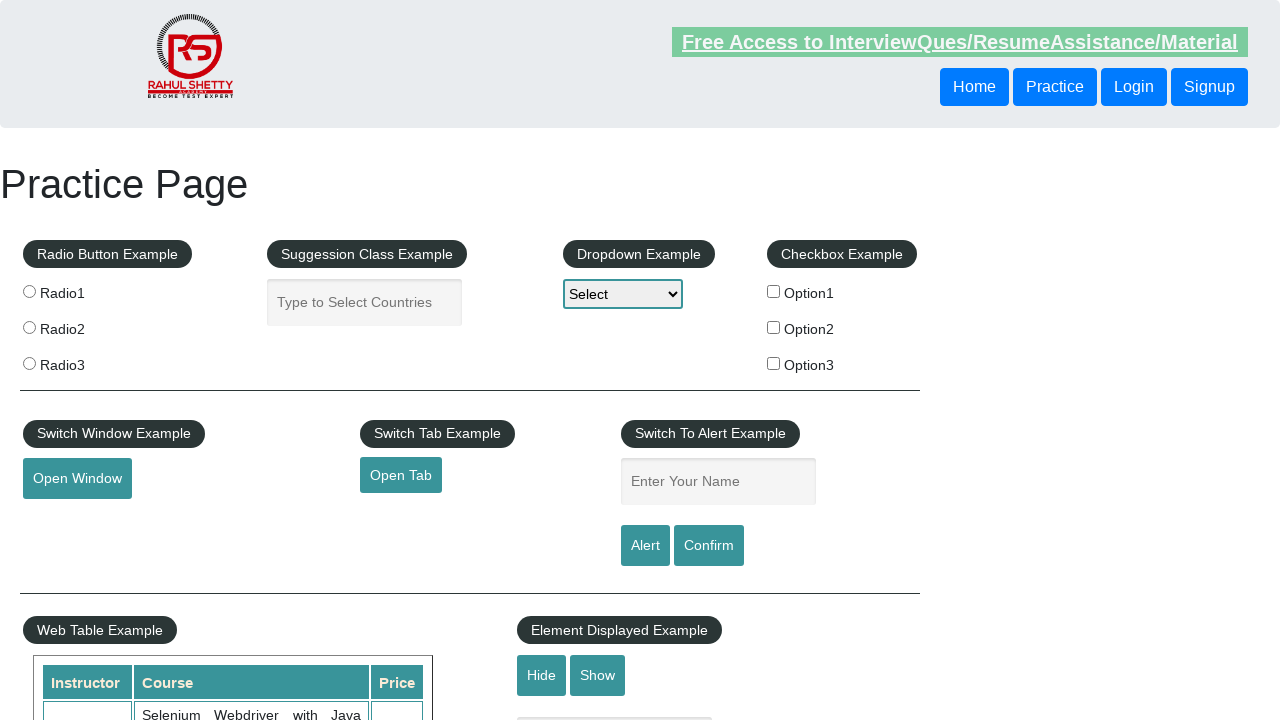